Tests dynamic loading functionality by clicking a start button and waiting for dynamically loaded content to appear

Starting URL: https://the-internet.herokuapp.com/dynamic_loading/1

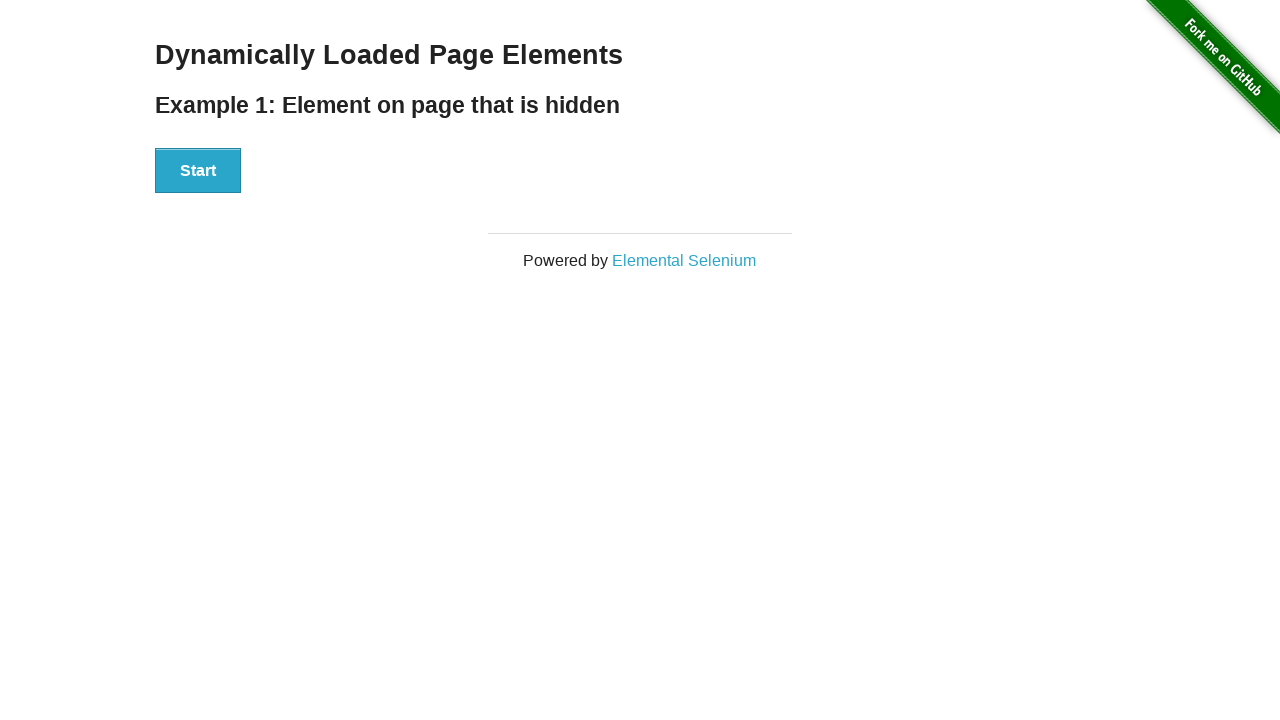

Clicked start button to trigger dynamic loading at (198, 171) on [id='start'] button
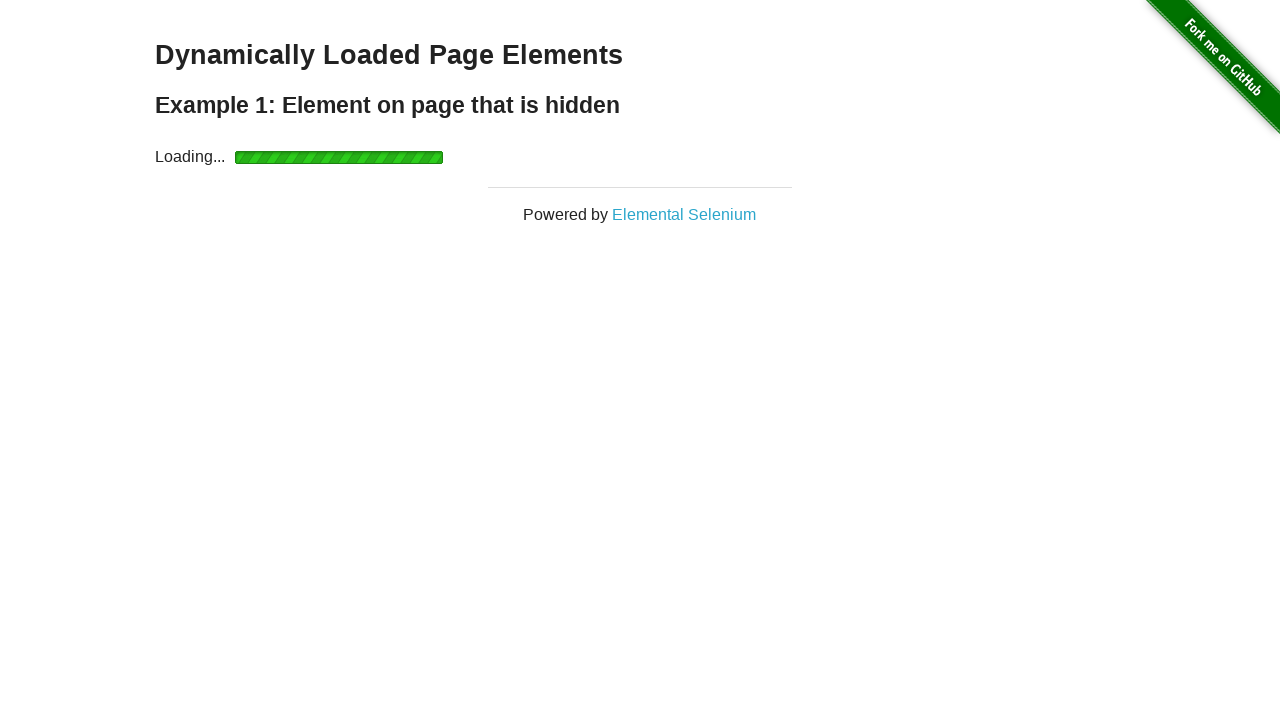

Dynamically loaded content appeared and became visible
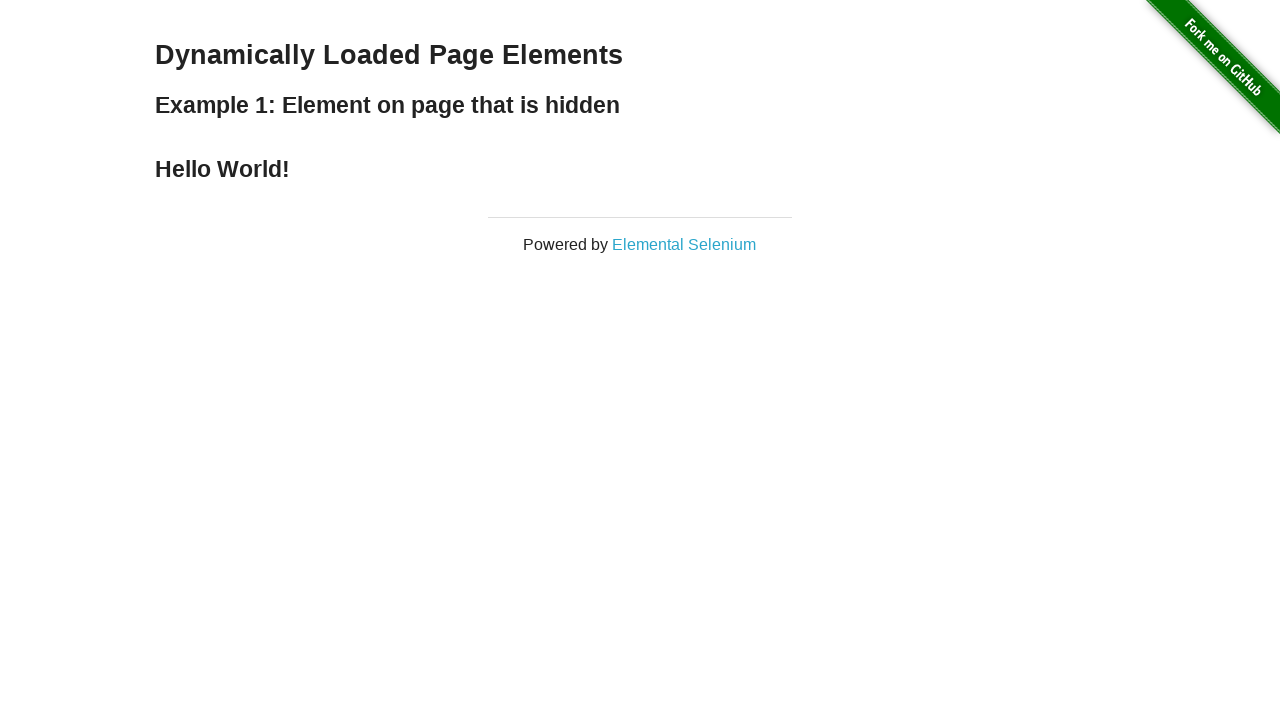

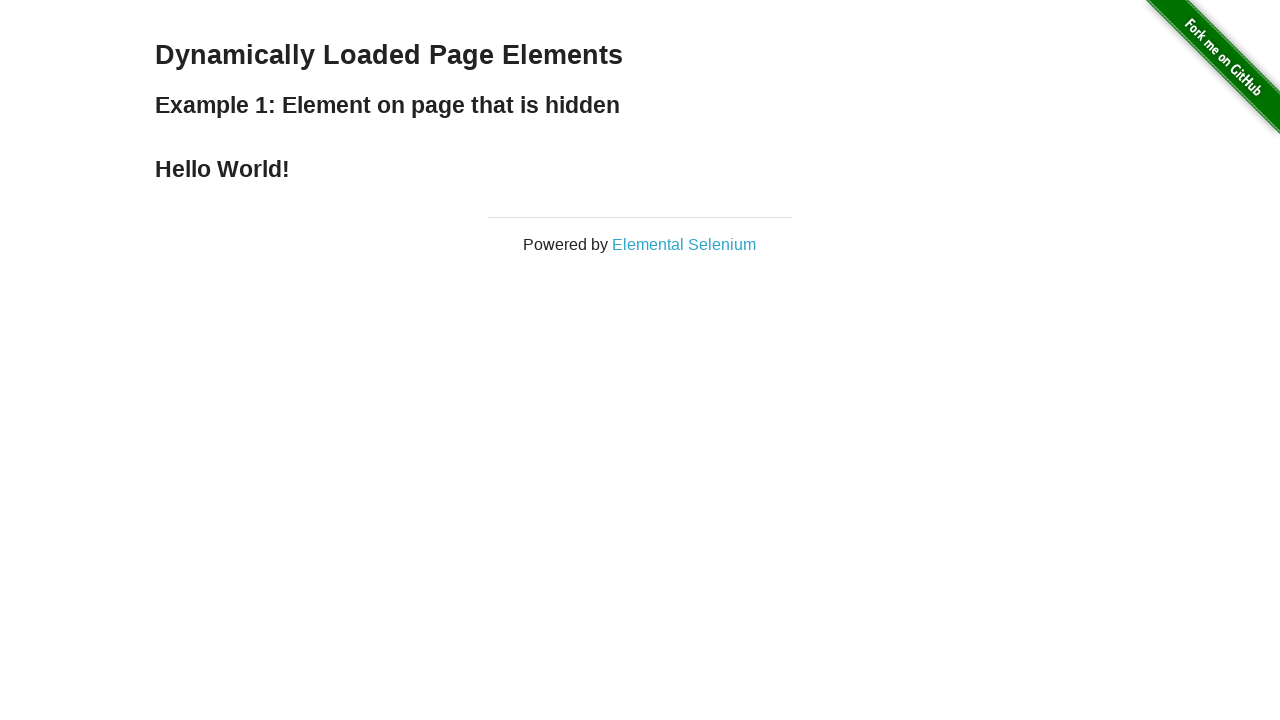